Tests SpiceJet flight booking form by selecting origin (Patna) and destination (Delhi) cities, selecting a journey date, and configuring passenger counts (4 adults and 2 children).

Starting URL: https://www.spicejet.com/

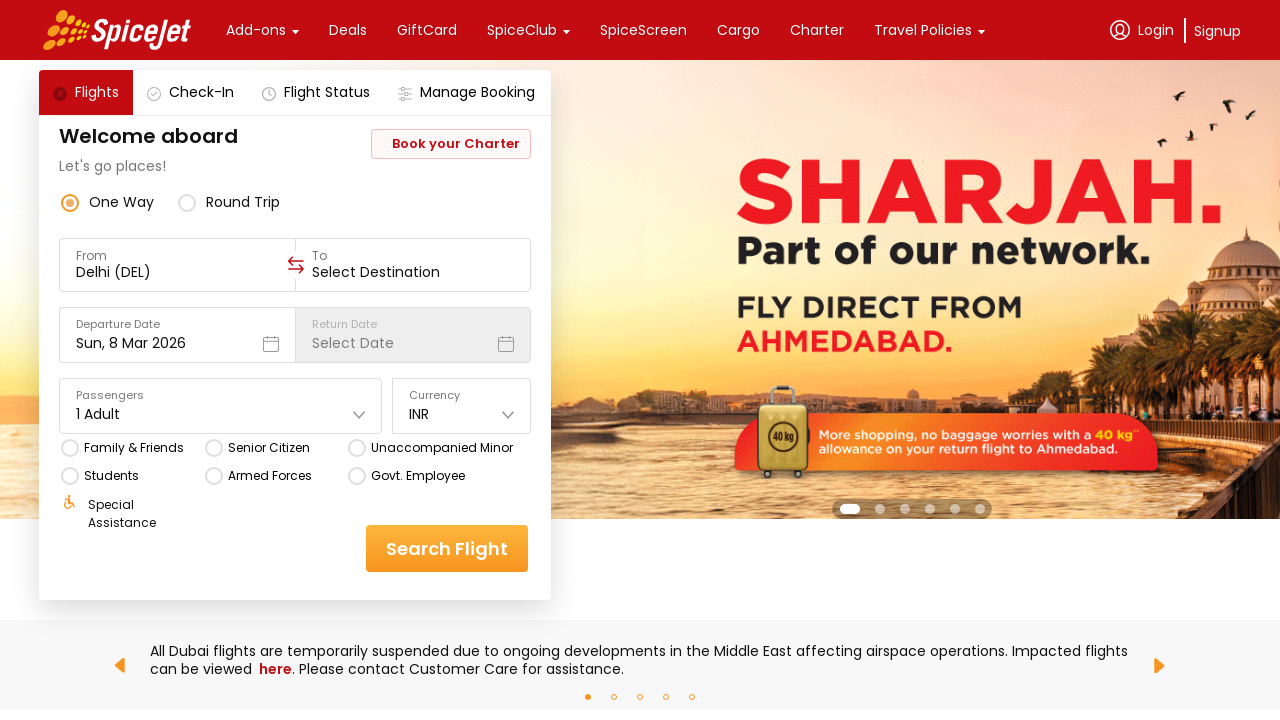

Waited for page to load
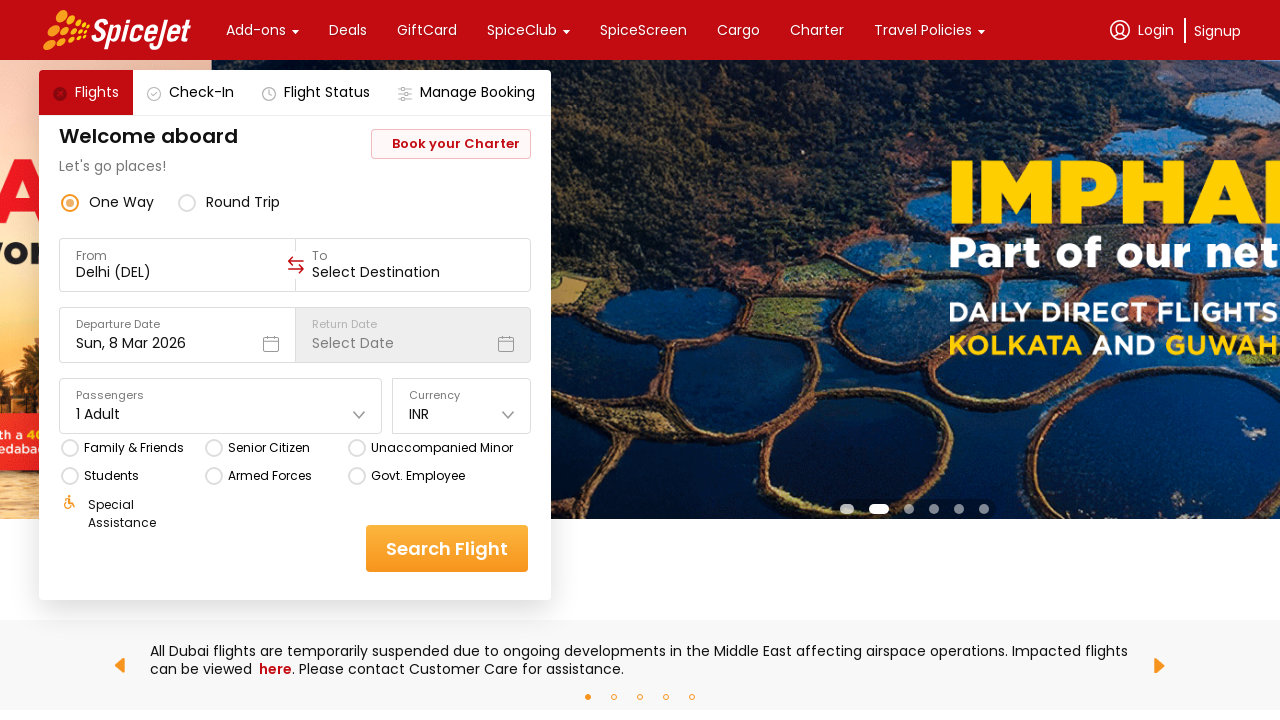

Filled origin city field with 'PATNA' on (//input[@class='css-1cwyjr8 r-homxoj r-ubezar r-10paoce r-13qz1uu'])[1]
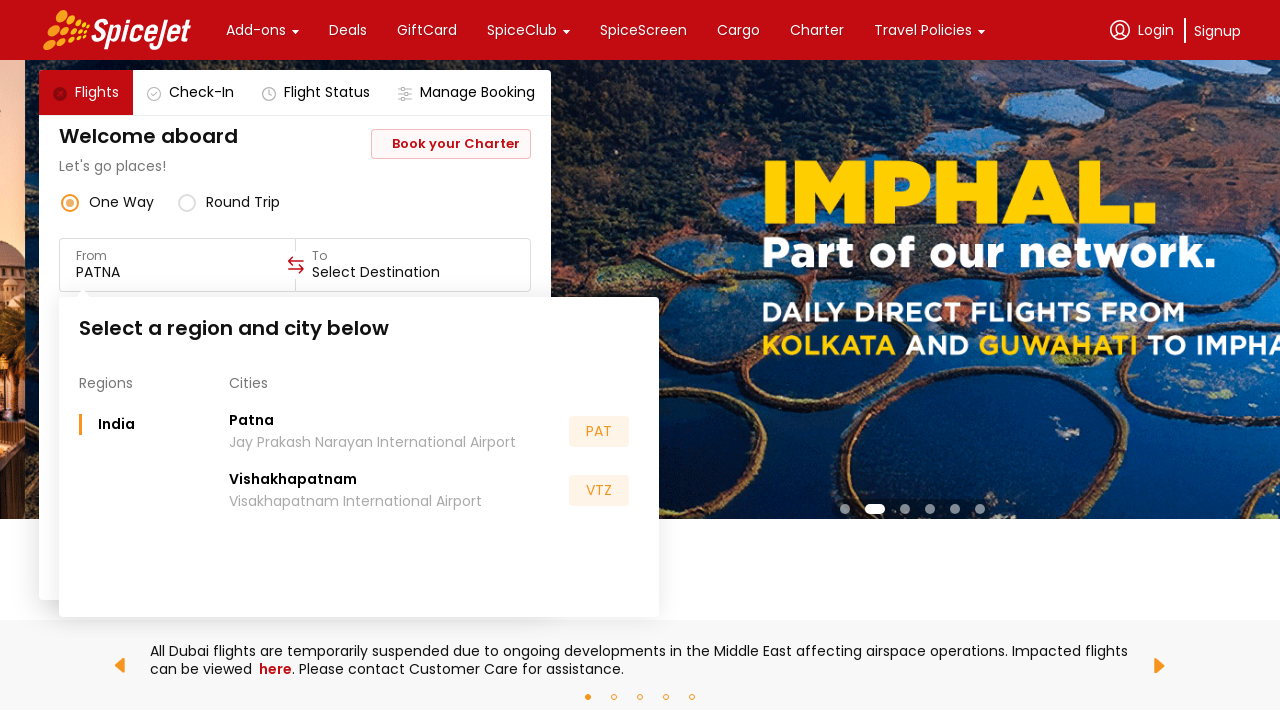

Origin dropdown loaded
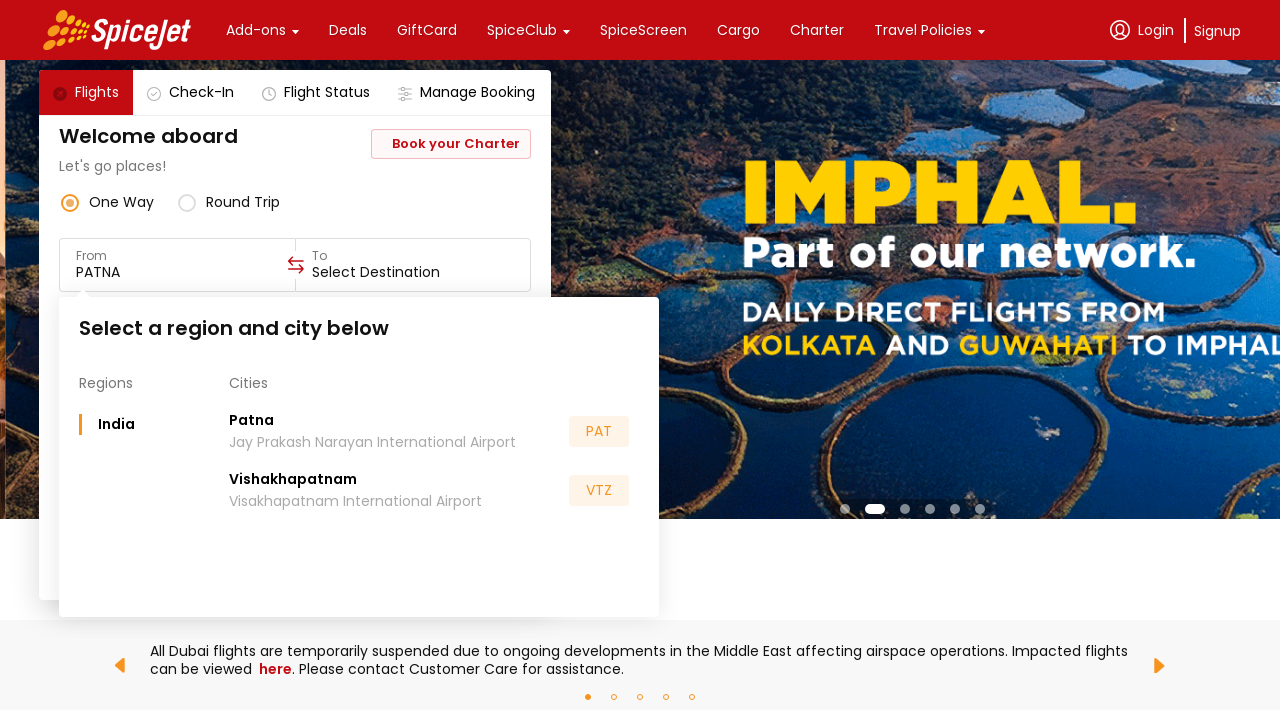

Selected 'PATNA' from origin dropdown at (252, 420) on xpath=//div[@class='css-1dbjc4n r-b5h31w r-95jzfe'] //div[@class='css-76zvg2 r-c
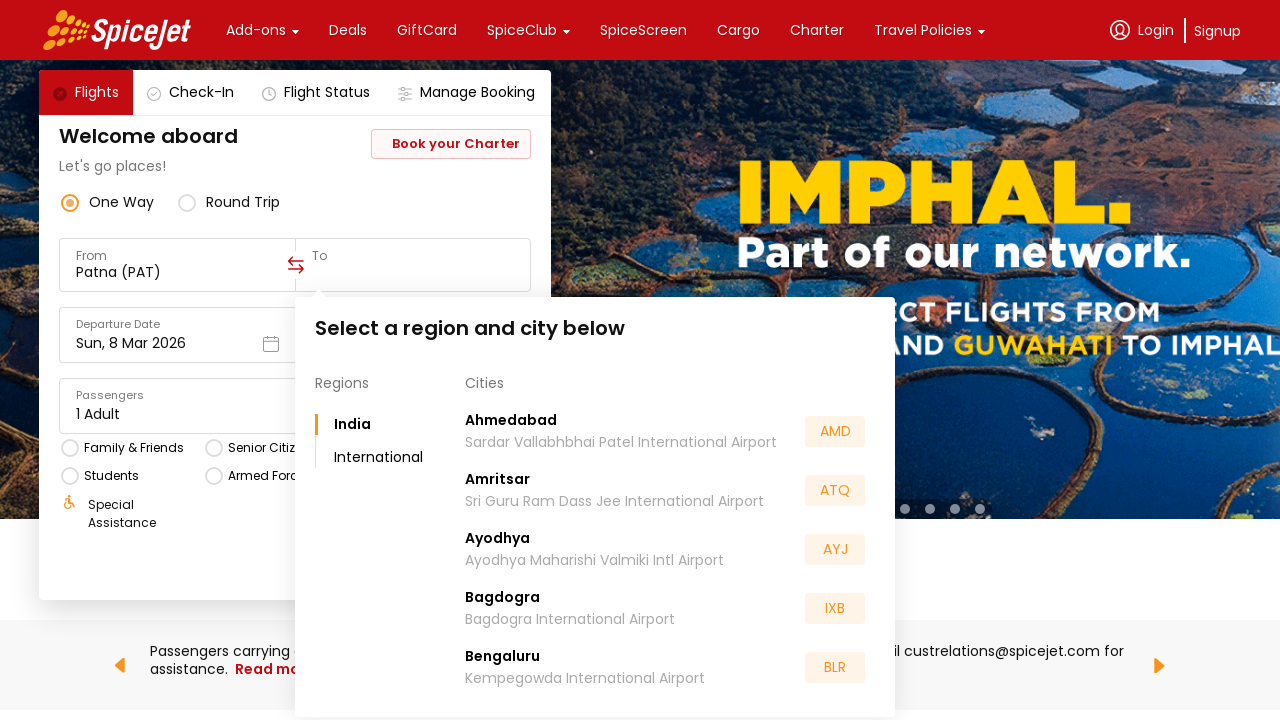

Filled destination city field with 'De' on (//input[@class='css-1cwyjr8 r-homxoj r-ubezar r-10paoce r-13qz1uu'])[2]
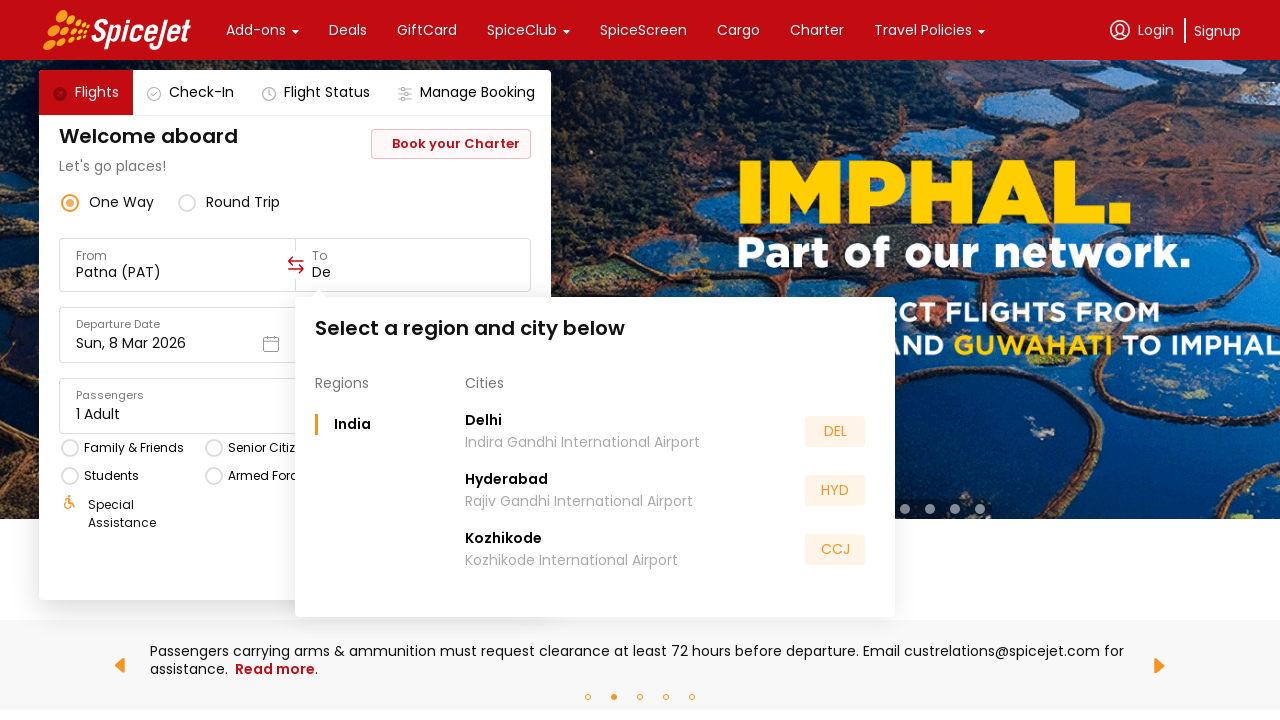

Destination dropdown loaded
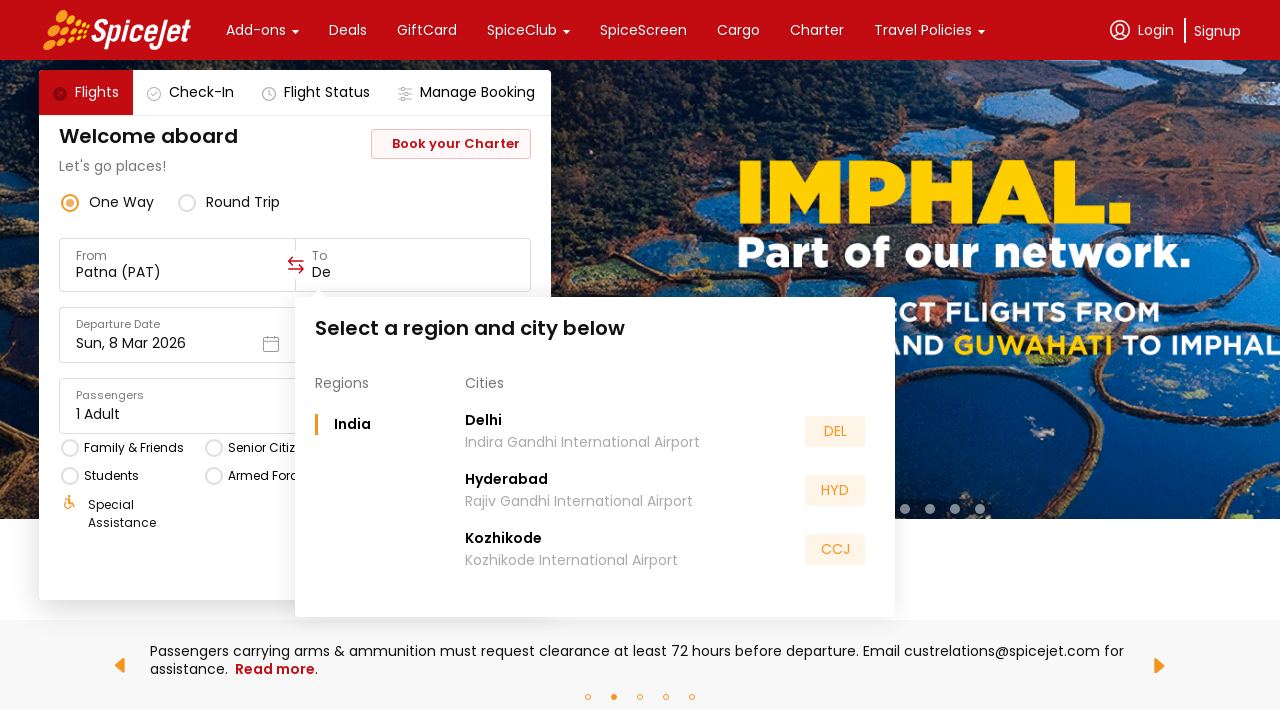

Selected 'Delhi' from destination dropdown at (484, 420) on xpath=//div[@class='css-1dbjc4n r-b5h31w r-95jzfe'] //div[@class='css-76zvg2 r-c
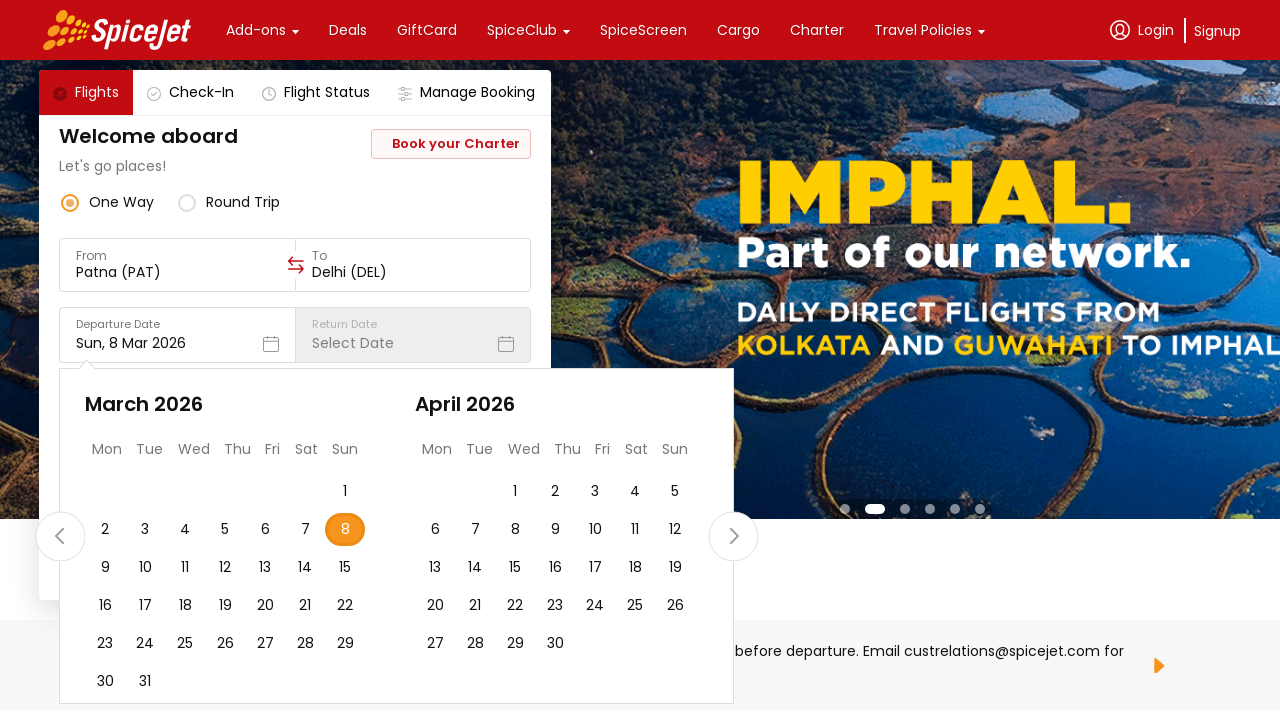

Waited for destination selection to complete
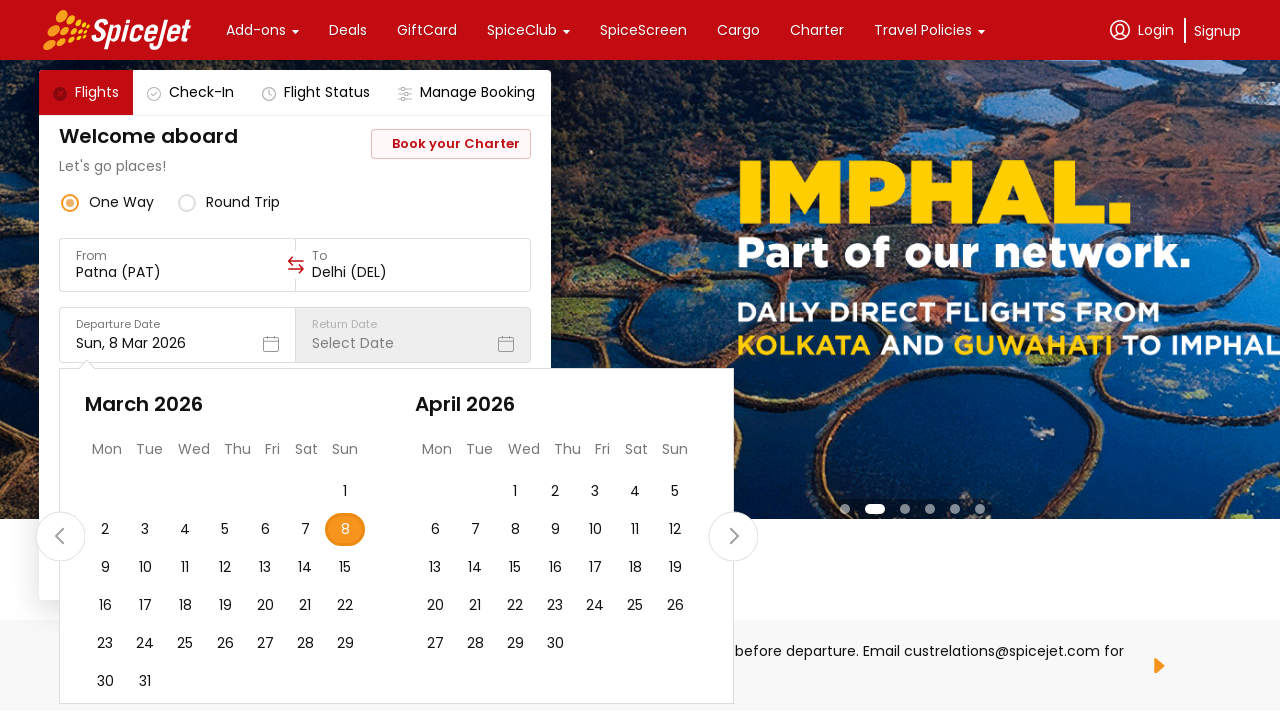

Clicked on date of journey field at (345, 530) on xpath=//div[@class='css-76zvg2 r-jwli3a r-ubezar r-16dba41']
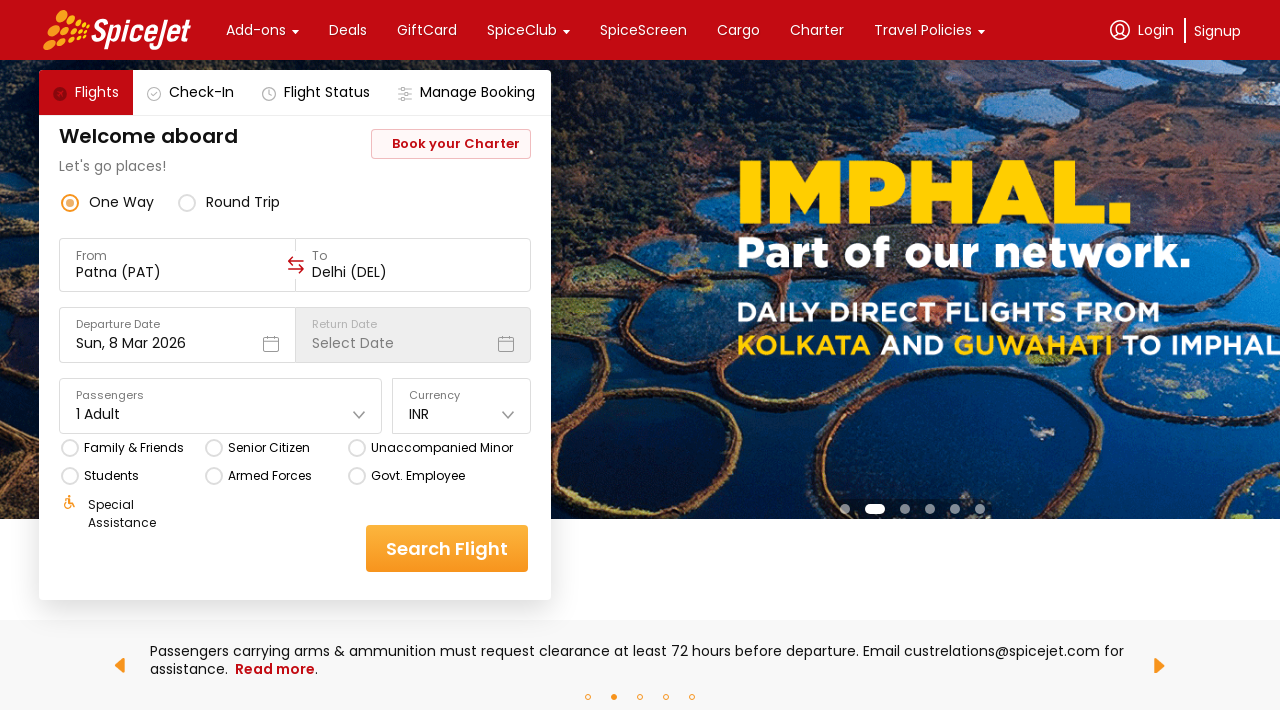

Clicked on passenger field at (221, 414) on (//div[@class='css-1dbjc4n r-1awozwy r-18u37iz r-1wtj0ep'])[5]
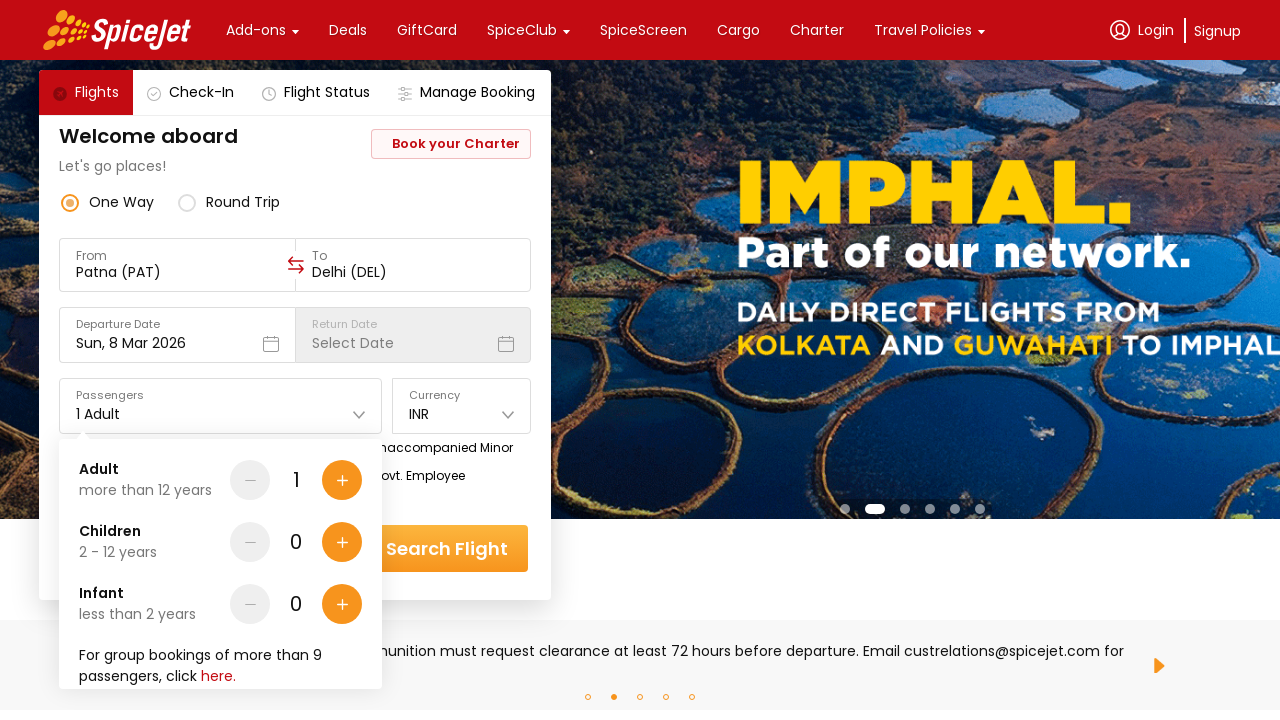

Clicked add button for adults at (342, 480) on (//div[@class='css-1dbjc4n r-1awozwy r-19m6qjp r-y47klf r-1loqt21 r-eu3ka r-1777
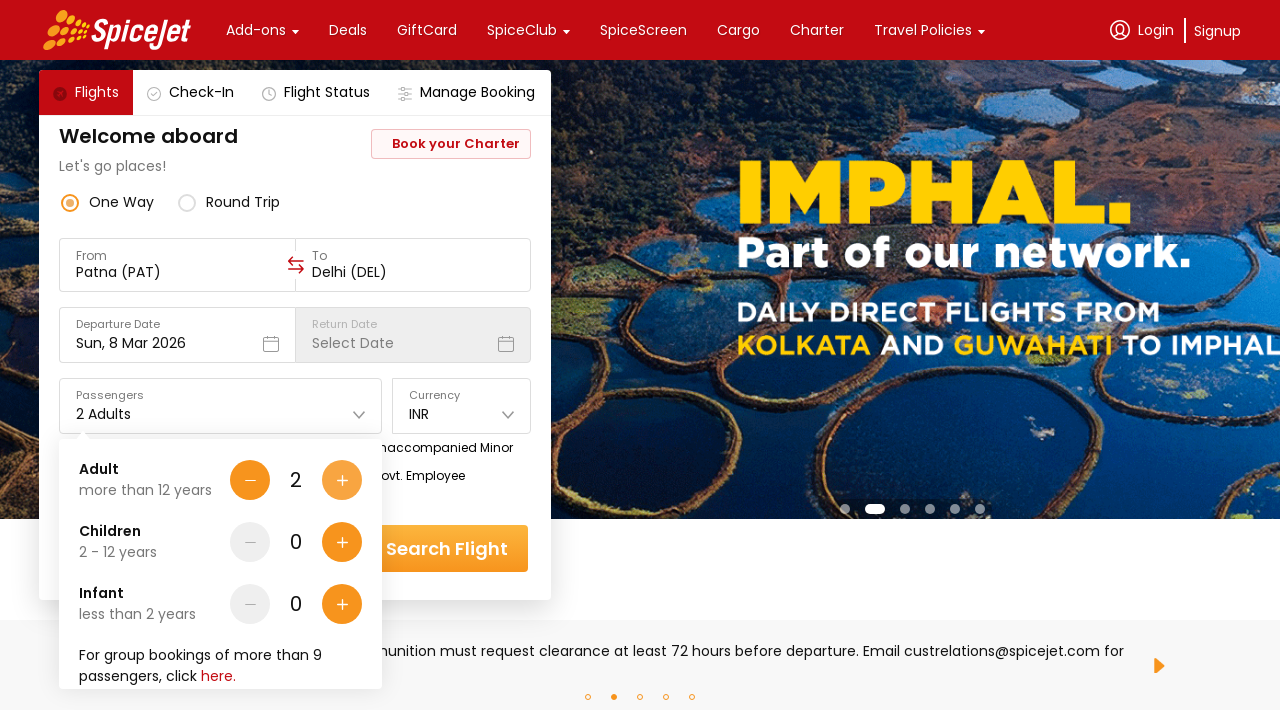

Clicked add button for adults at (250, 480) on (//div[@class='css-1dbjc4n r-1awozwy r-19m6qjp r-y47klf r-1loqt21 r-eu3ka r-1777
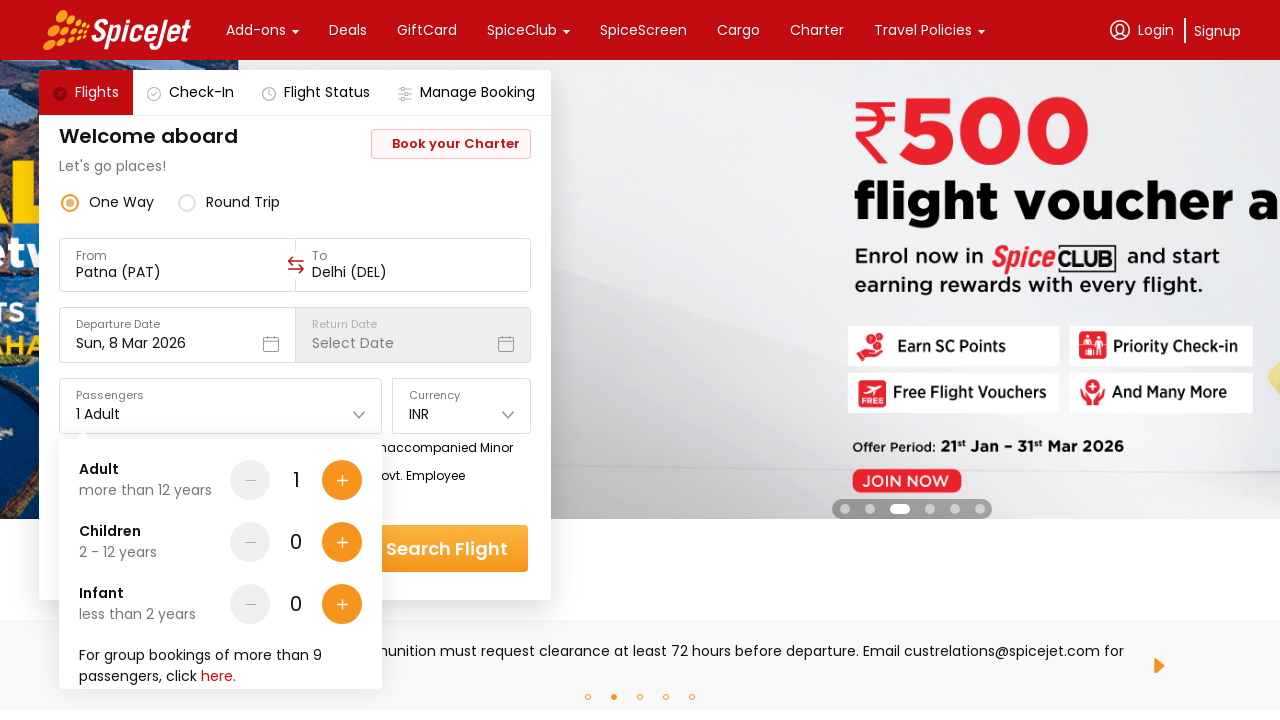

Clicked add button for adults at (342, 542) on (//div[@class='css-1dbjc4n r-1awozwy r-19m6qjp r-y47klf r-1loqt21 r-eu3ka r-1777
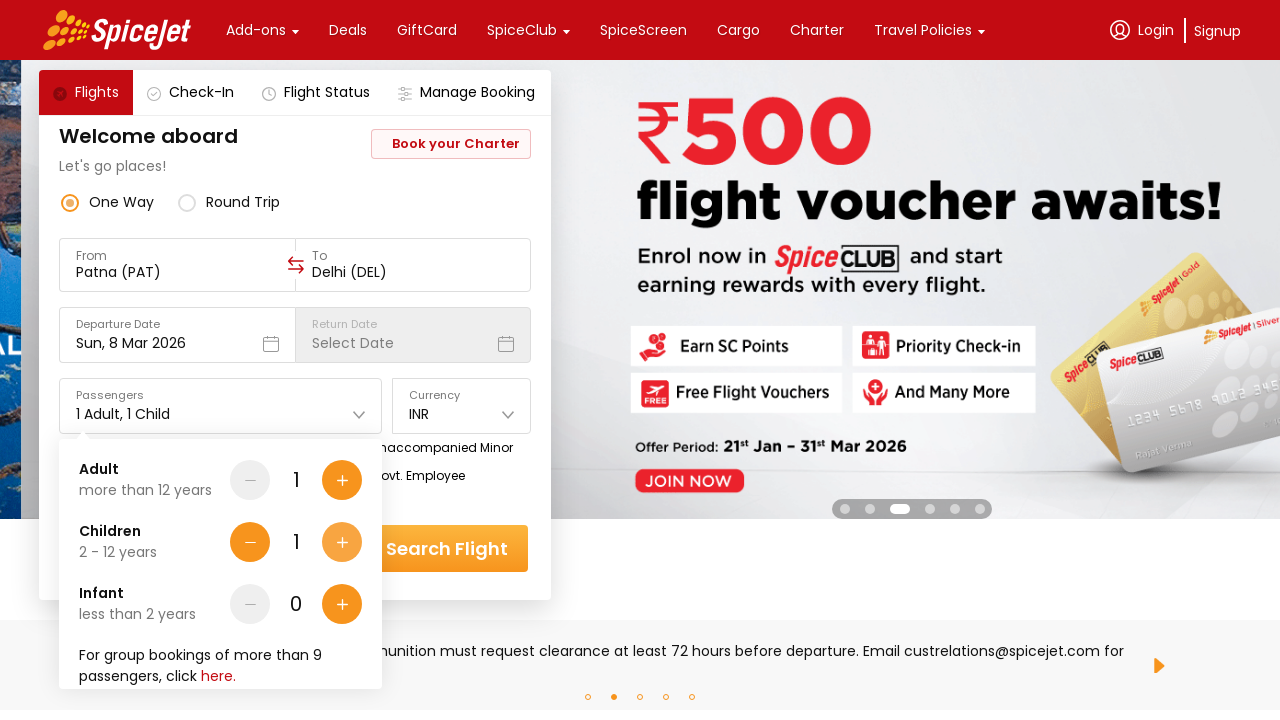

Clicked add button for children at (342, 604) on (//div[@class='css-1dbjc4n r-1awozwy r-19m6qjp r-y47klf r-1loqt21 r-eu3ka r-1777
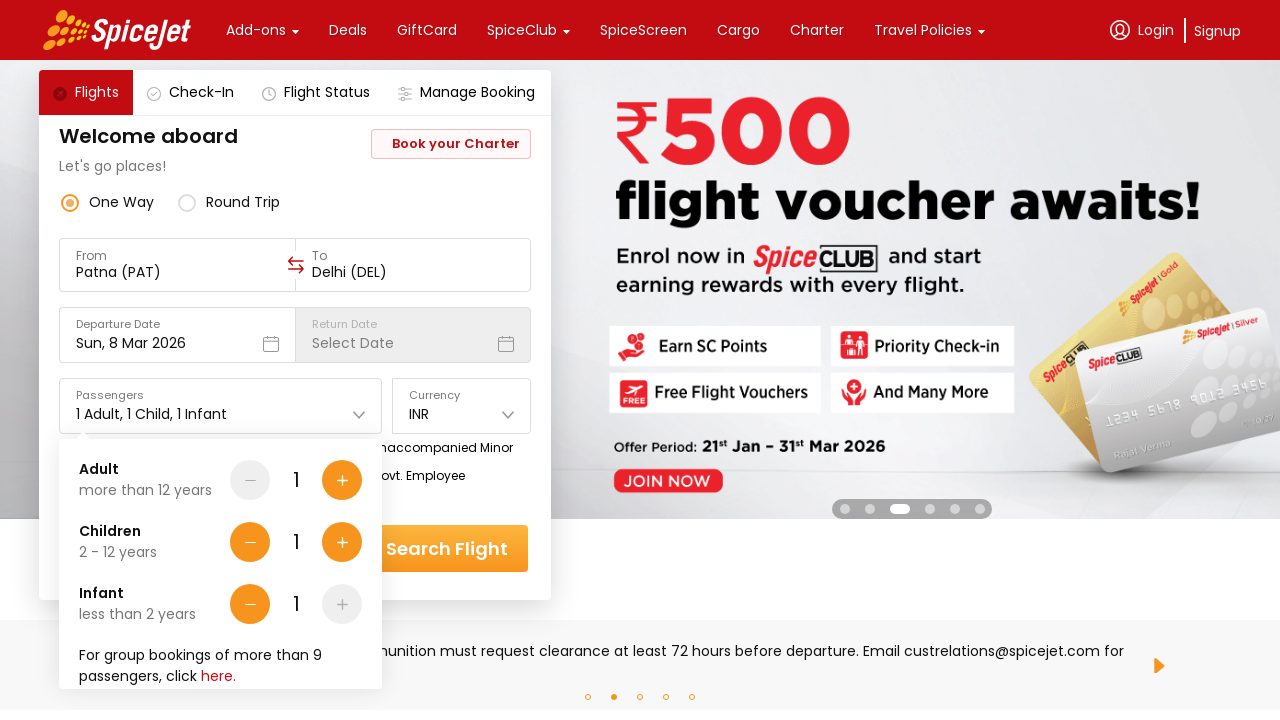

Clicked add button for children at (250, 604) on (//div[@class='css-1dbjc4n r-1awozwy r-19m6qjp r-y47klf r-1loqt21 r-eu3ka r-1777
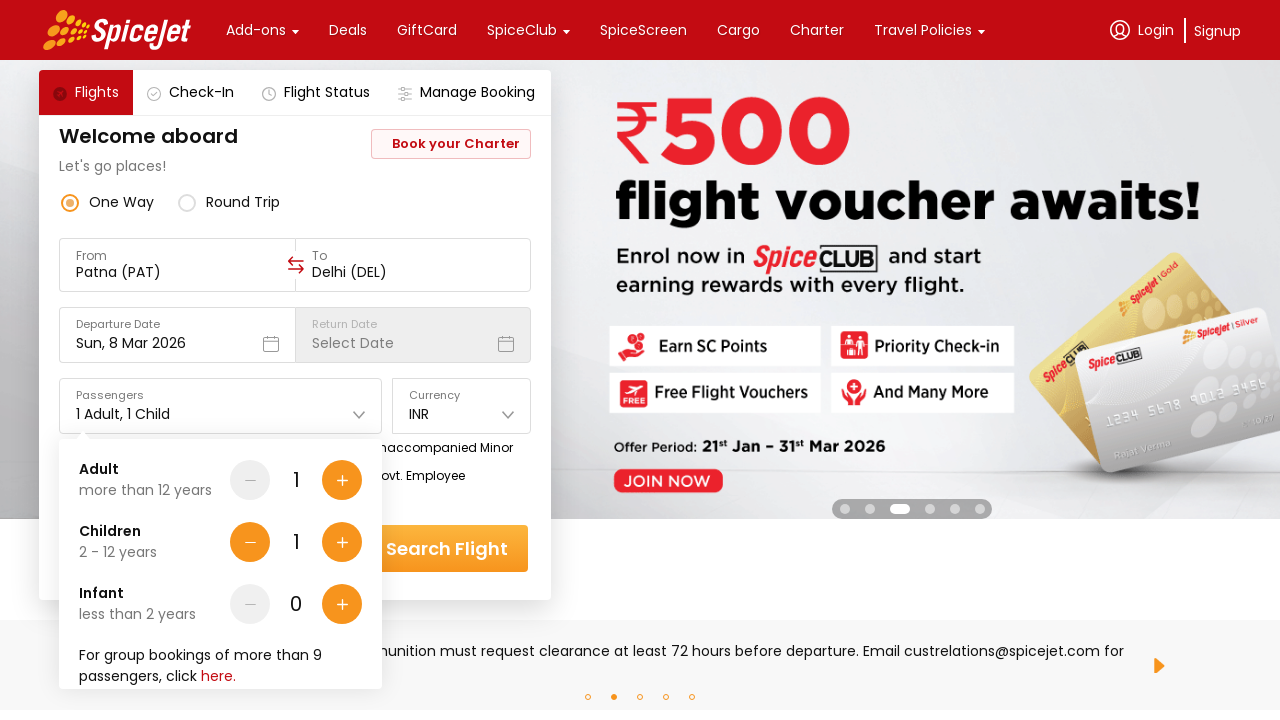

Waited for passenger configuration to complete
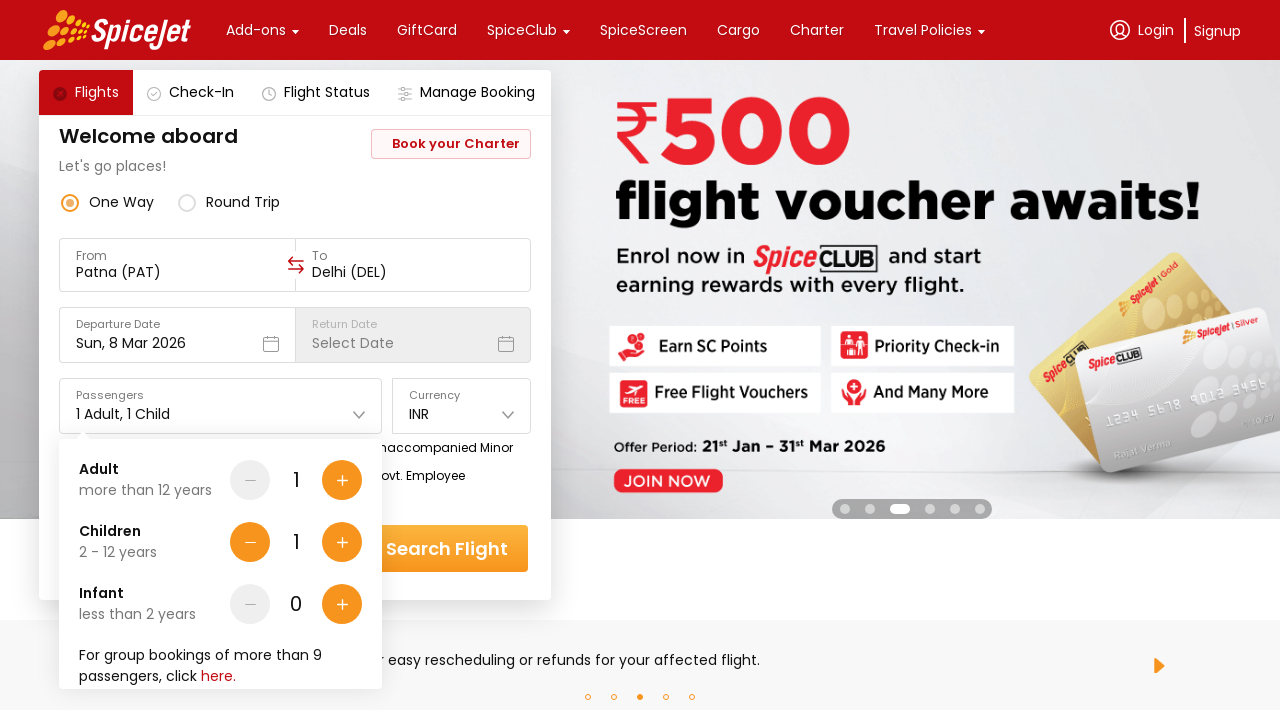

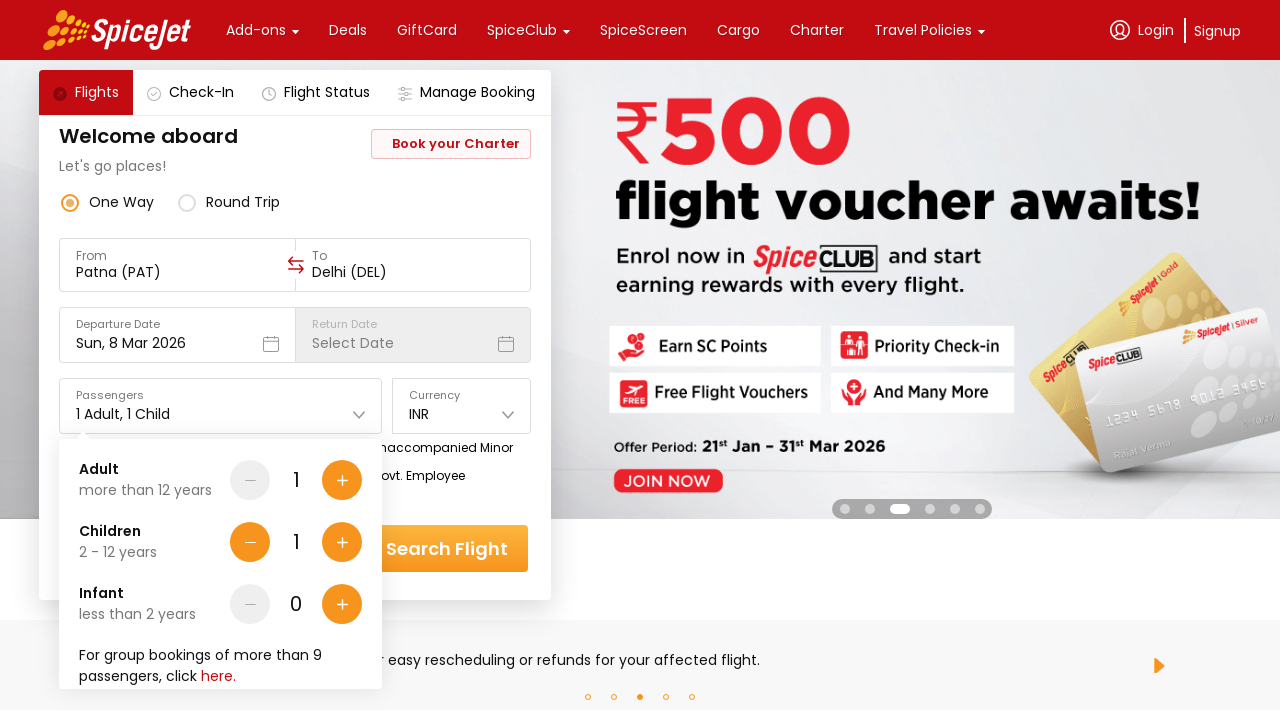